Tests the LinkedIn social link in the footer by scrolling down and clicking the LinkedIn link to verify it opens LinkedIn

Starting URL: https://opensource-demo.orangehrmlive.com/web/index.php/auth/login

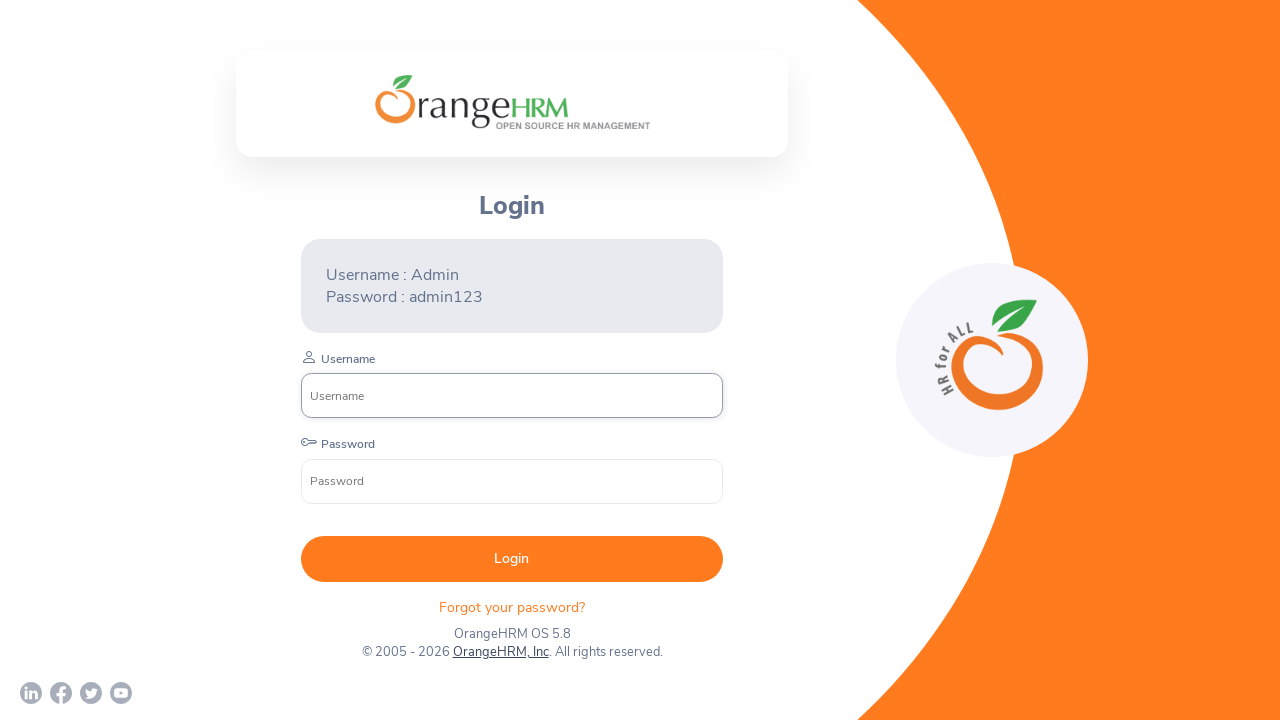

Scrolled to bottom of page to view footer
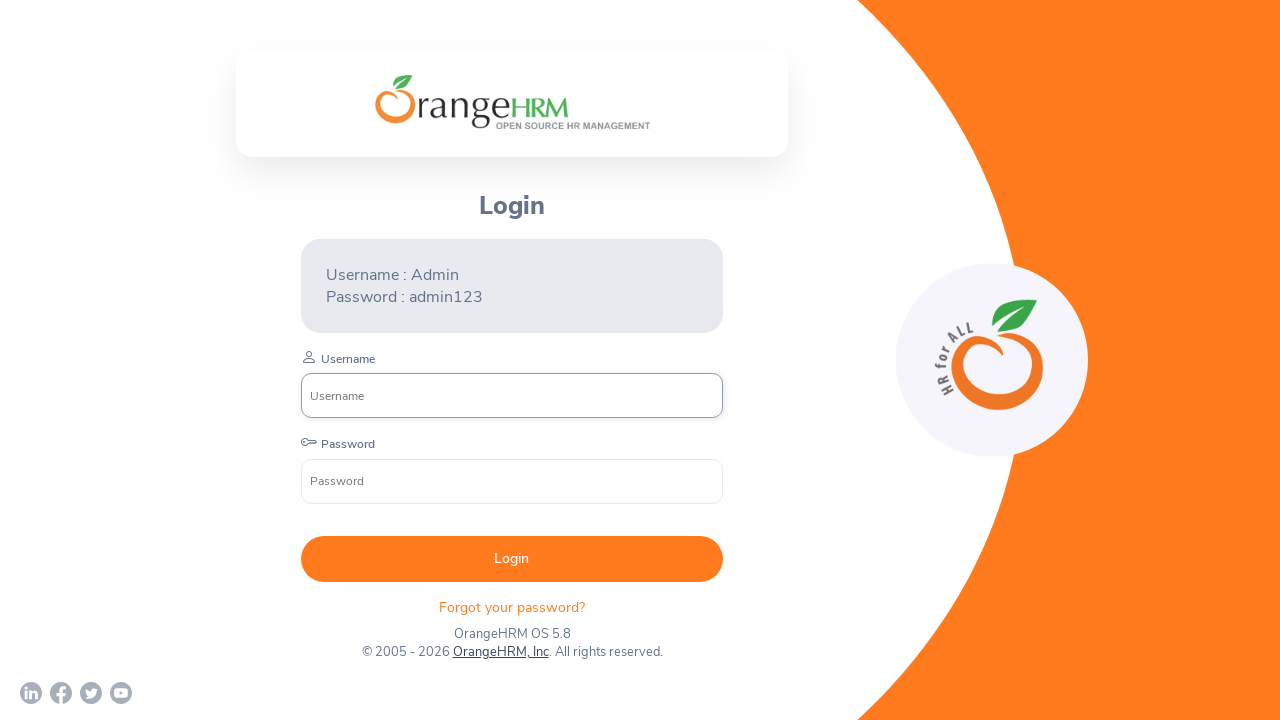

Clicked LinkedIn link in footer at (31, 693) on a[href*='linkedin.com']
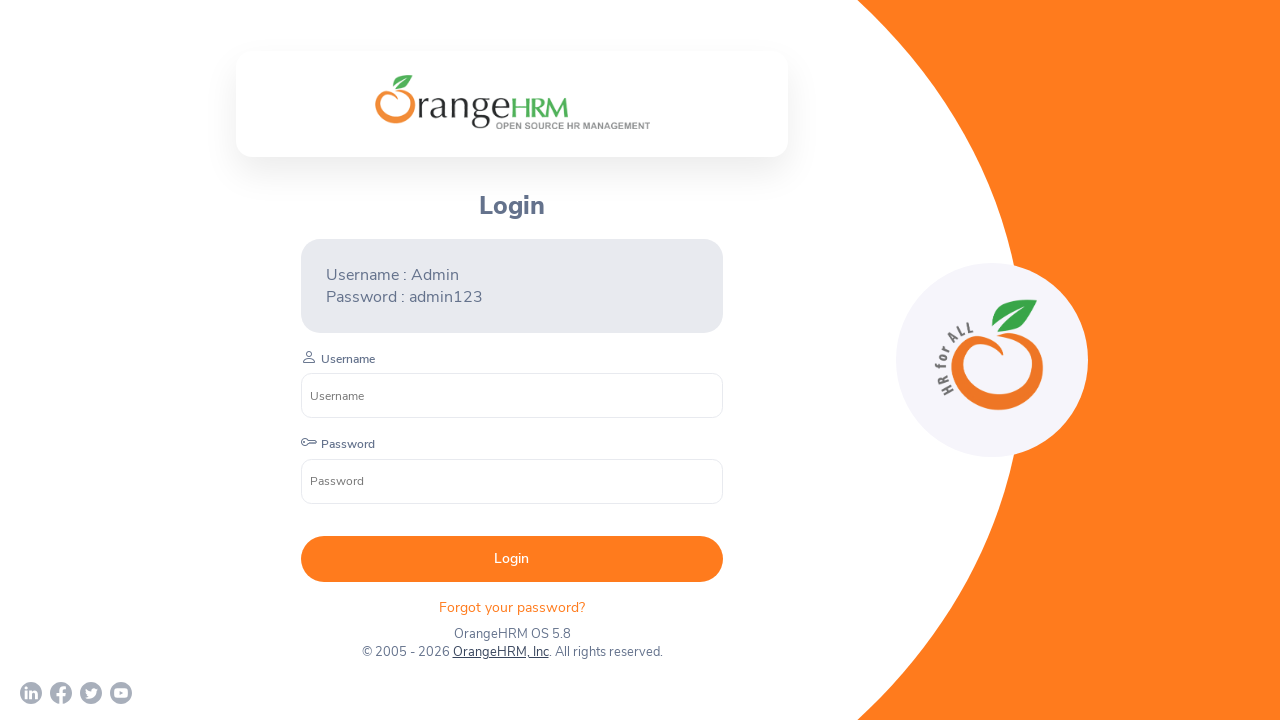

LinkedIn page loaded successfully
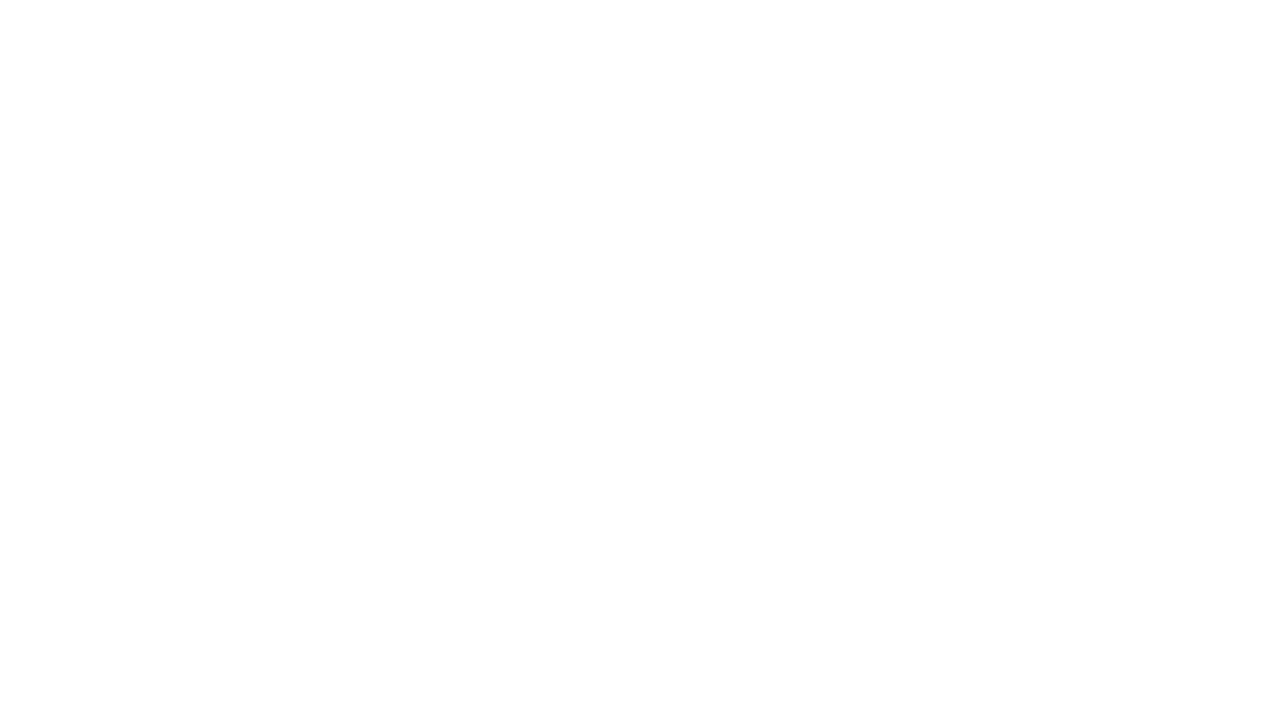

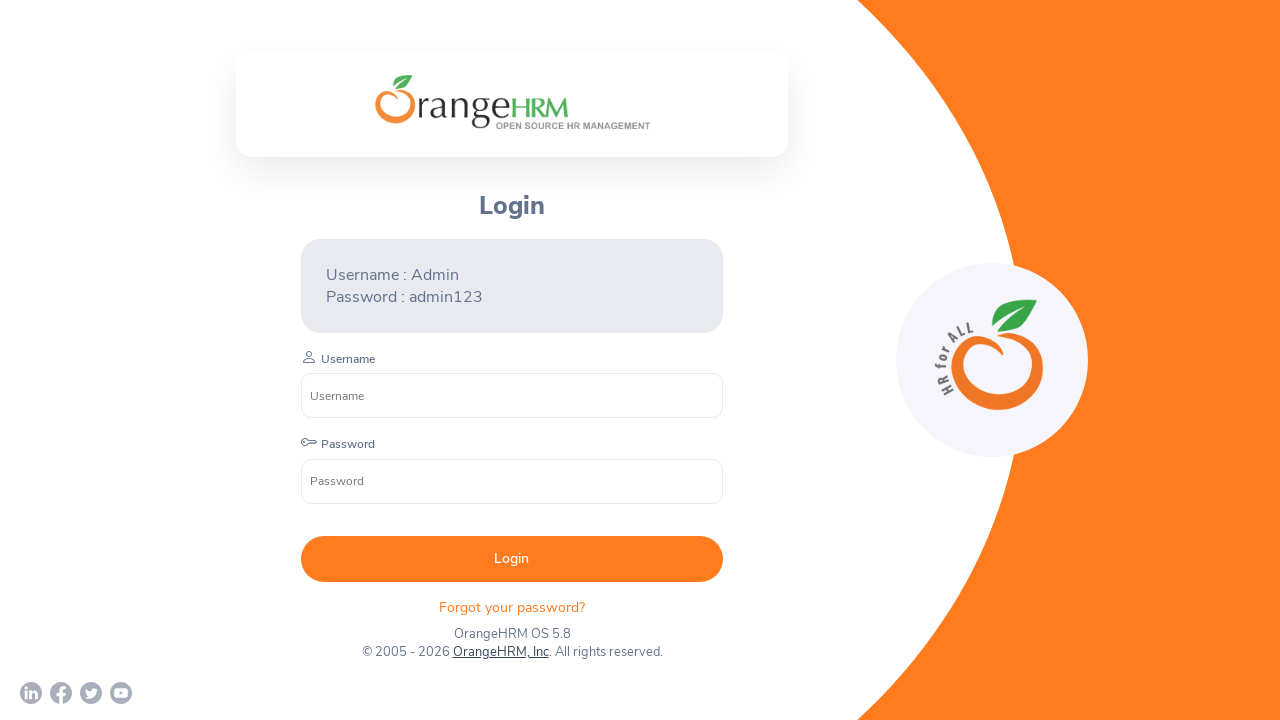